Tests dynamic loading with explicit waits - clicks start button, waits for button to become invisible, waits for loading indicator to appear and disappear, then verifies the finish element is visible

Starting URL: http://the-internet.herokuapp.com/dynamic_loading/1

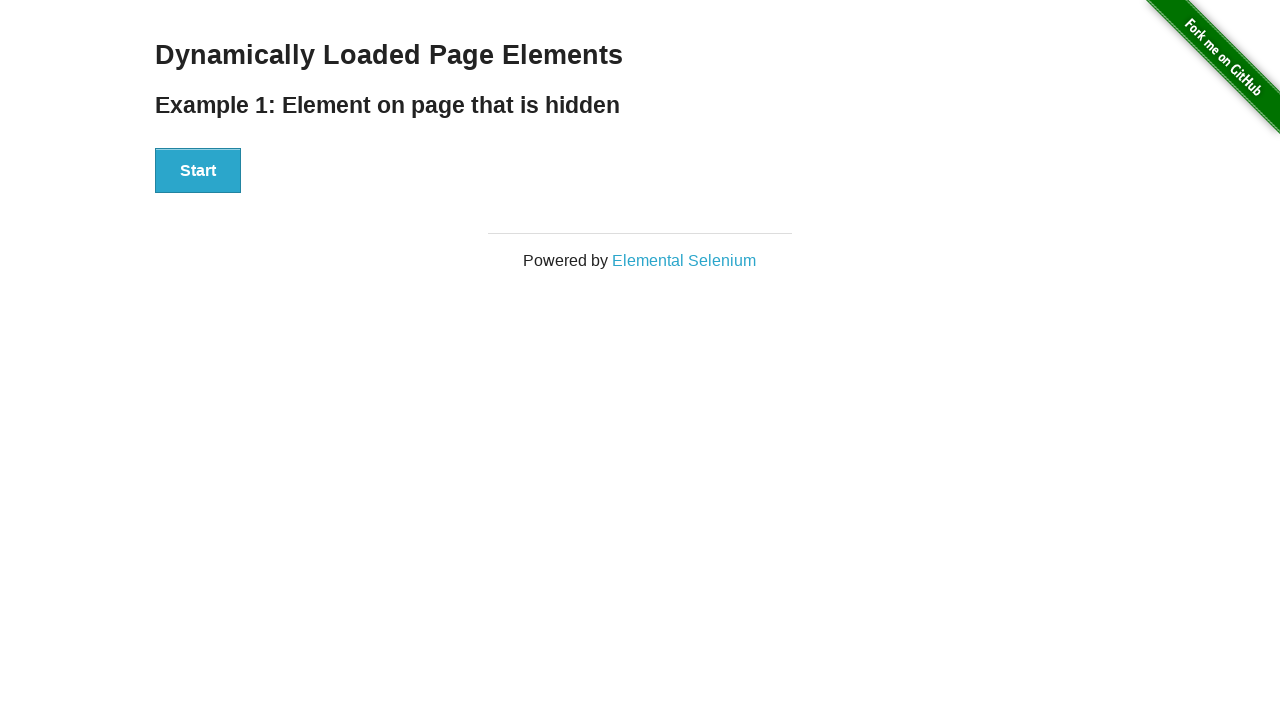

Navigated to dynamic loading test page
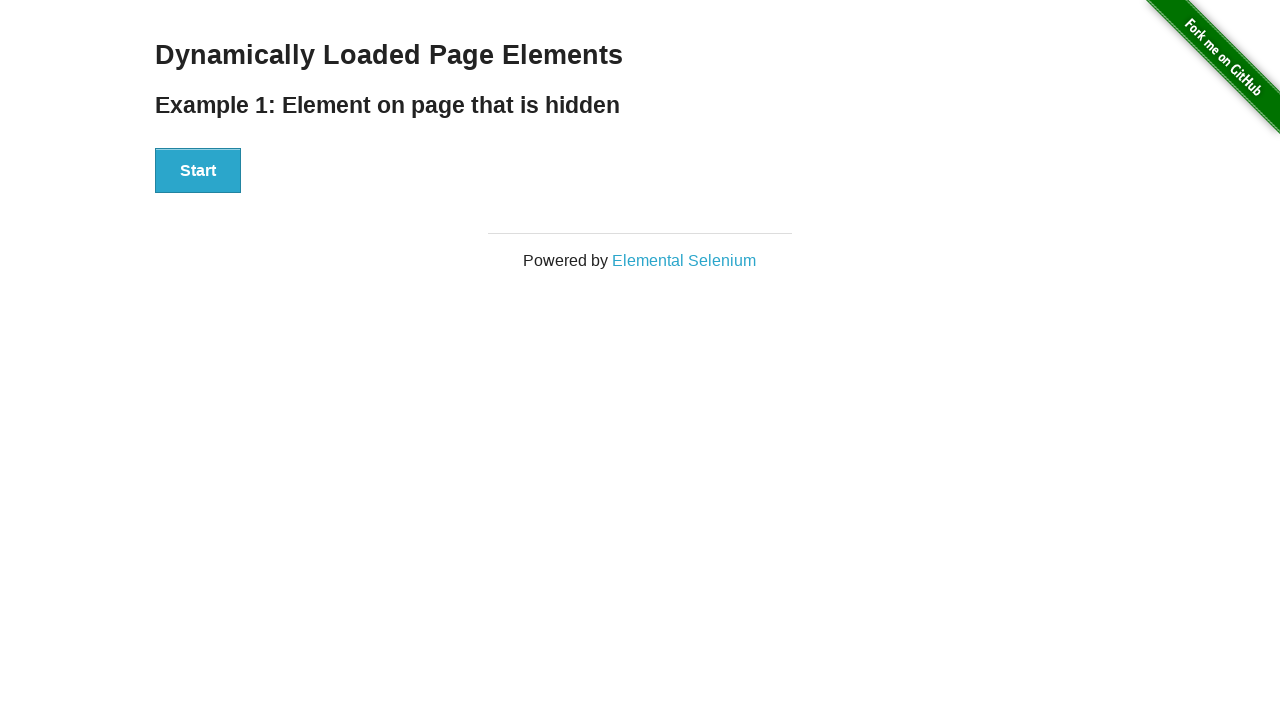

Start button became visible
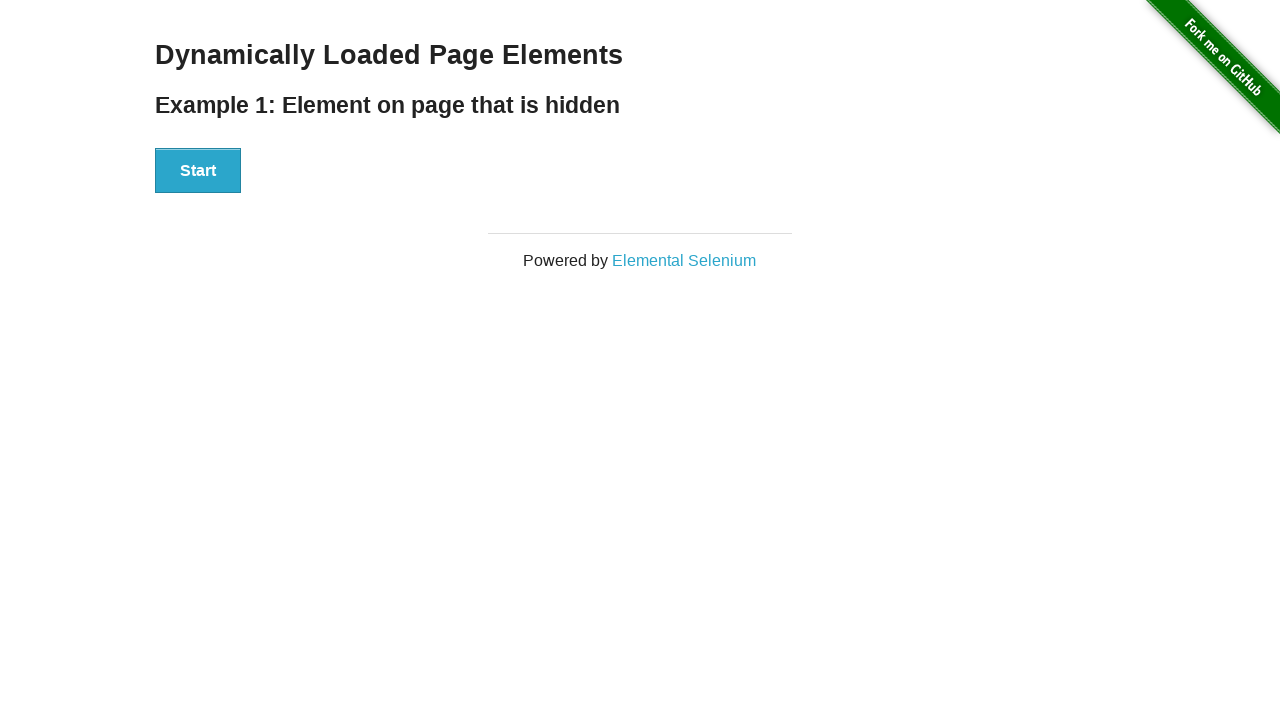

Clicked start button at (198, 171) on button
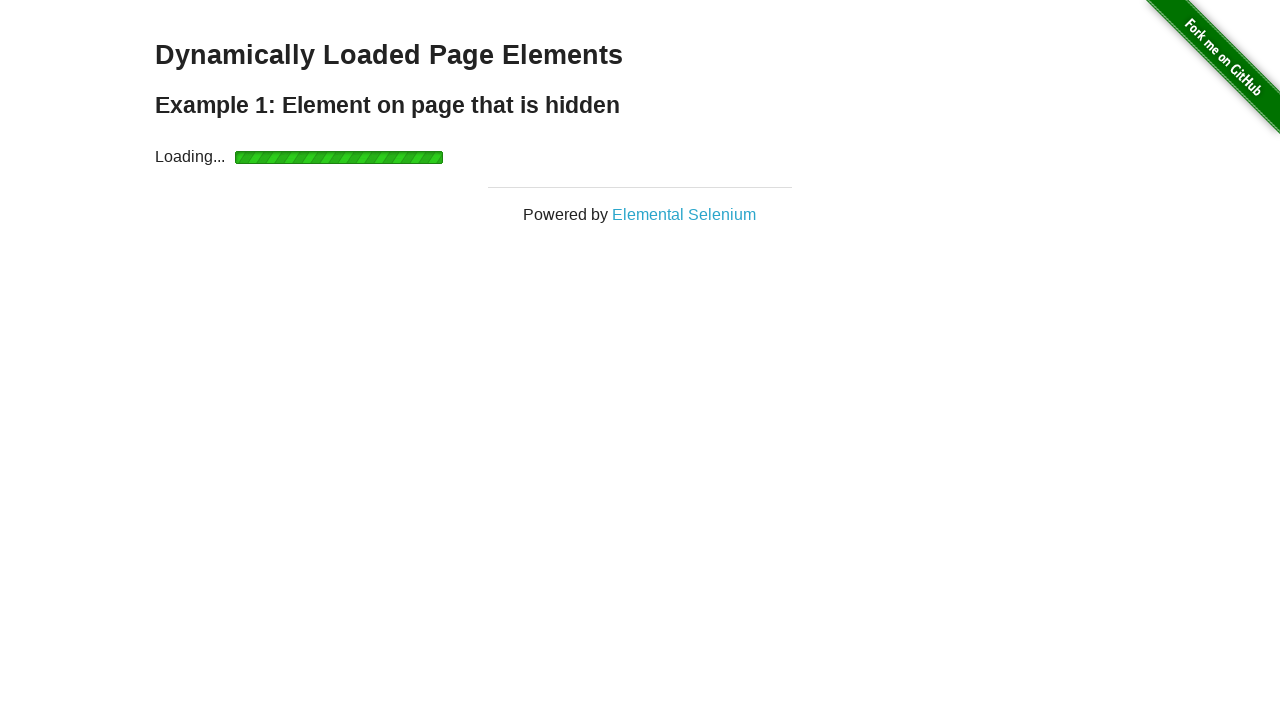

Start button became invisible
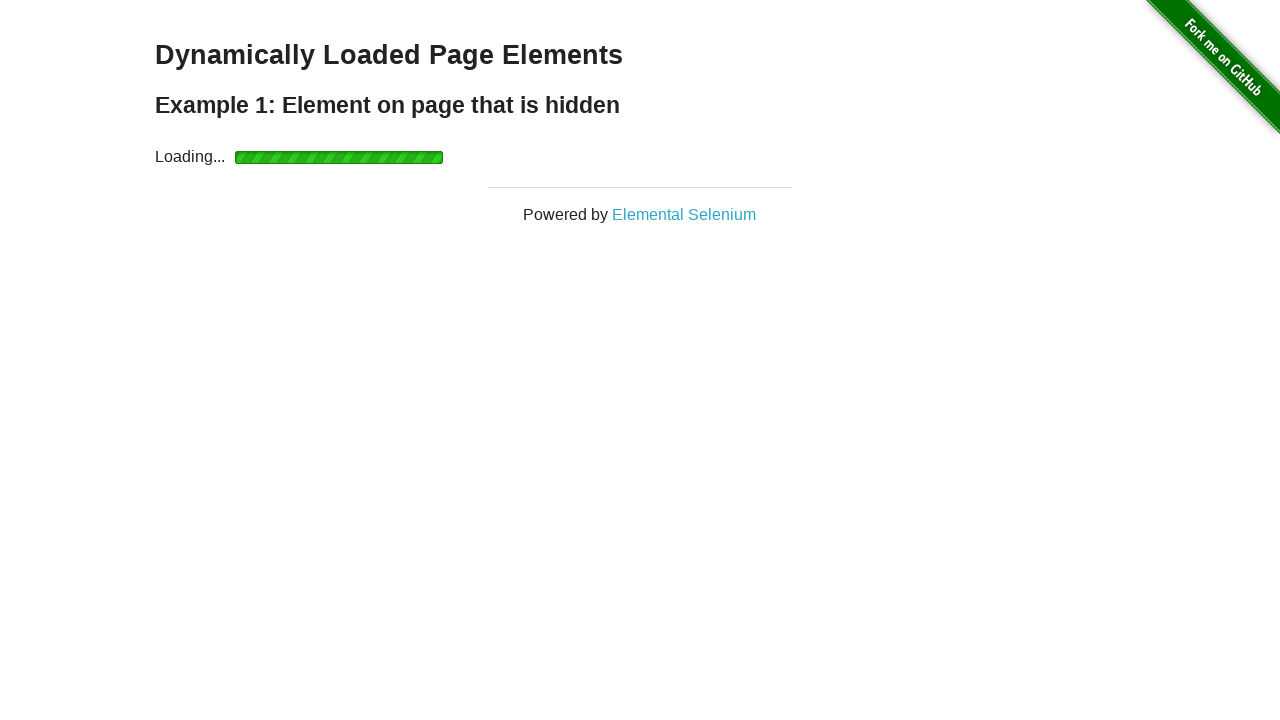

Loading indicator appeared
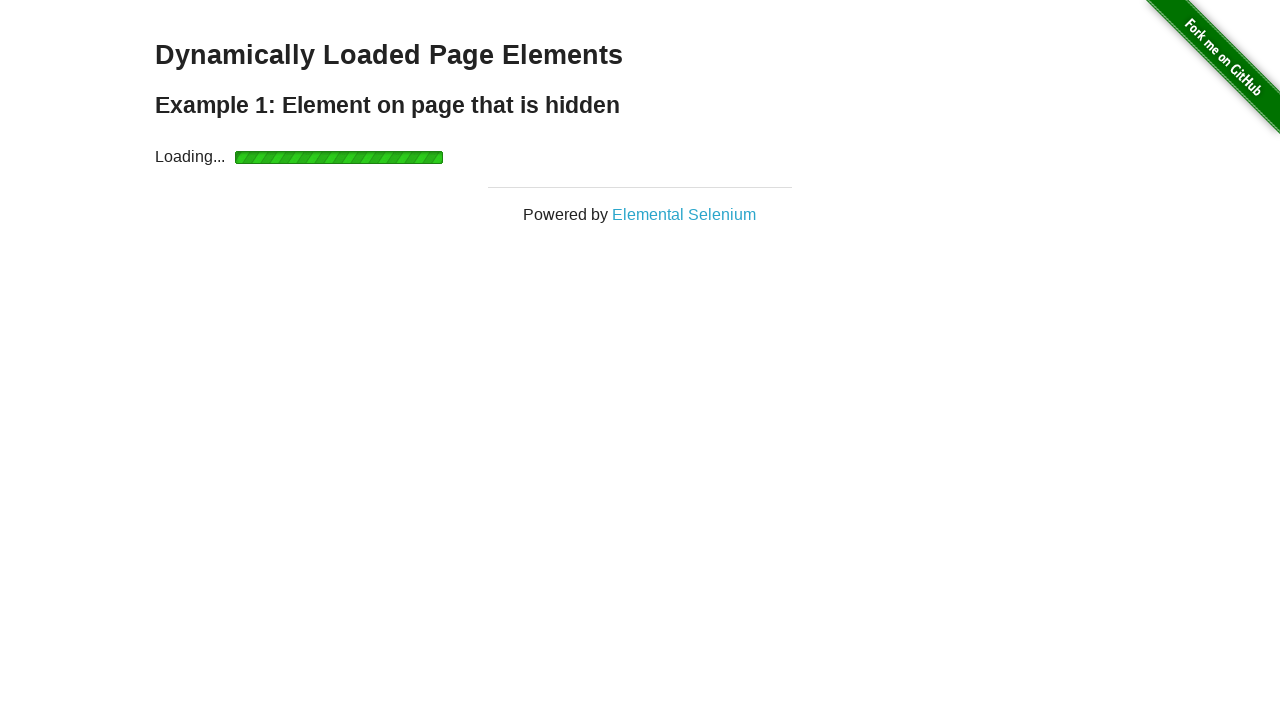

Loading indicator disappeared
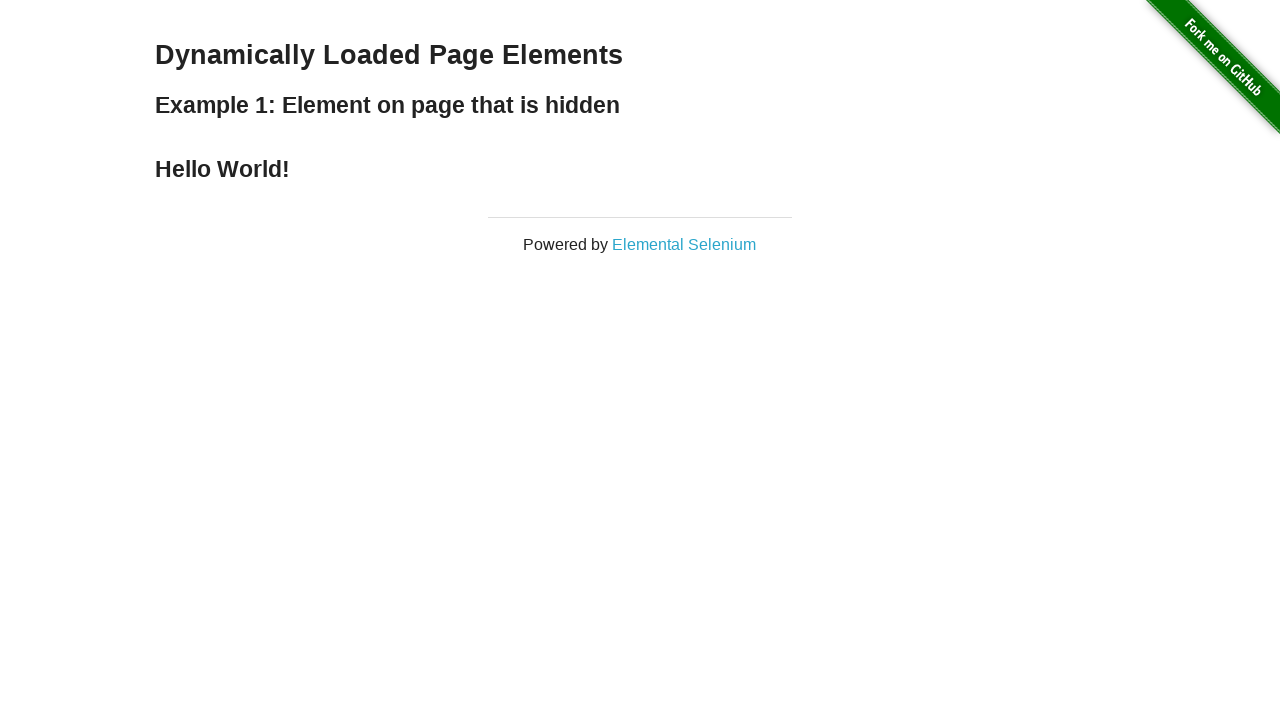

Finish element became visible - dynamic loading completed
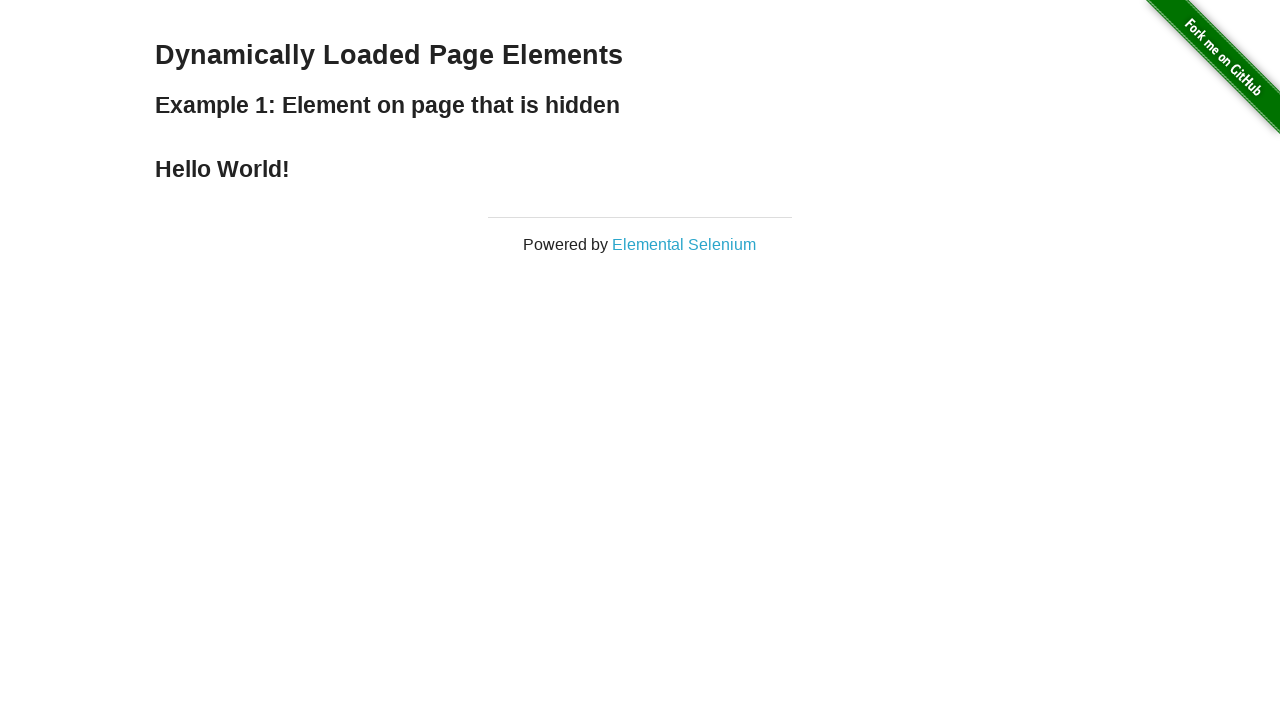

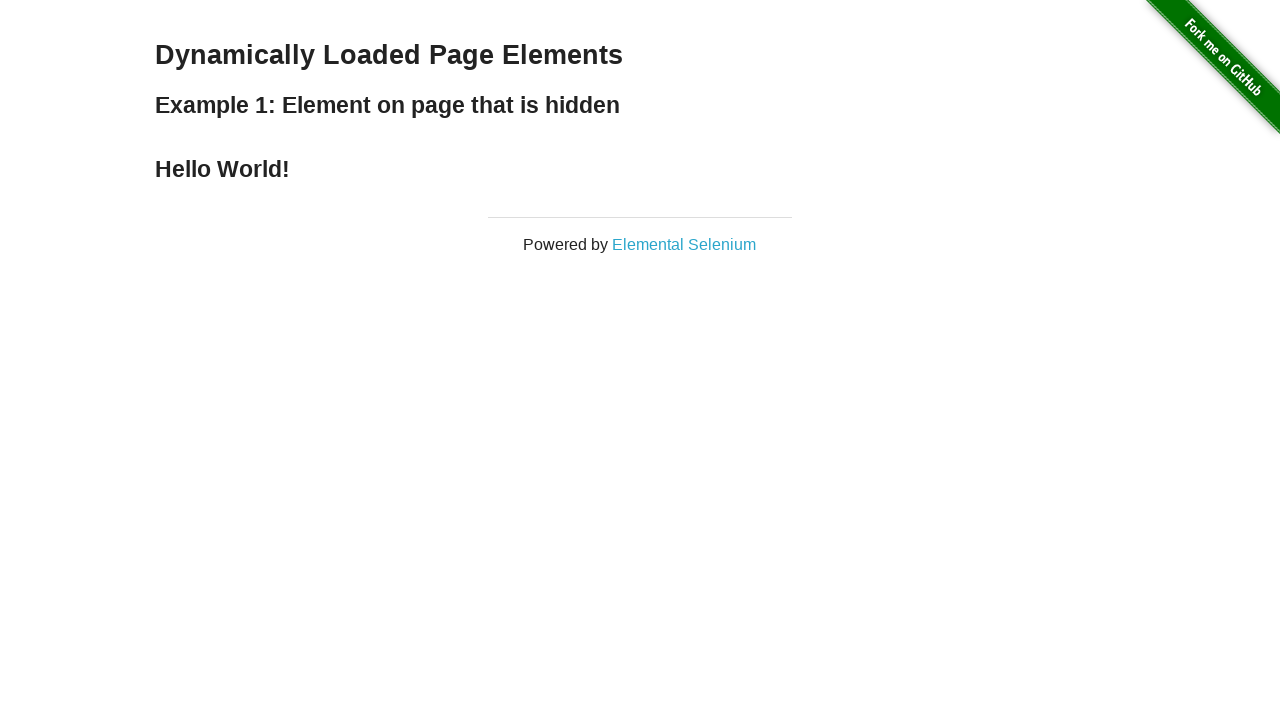